Tests explicit wait functionality by waiting for a button to become clickable after it is enabled (the button is disabled for 5 seconds after page load)

Starting URL: https://demoqa.com/dynamic-properties

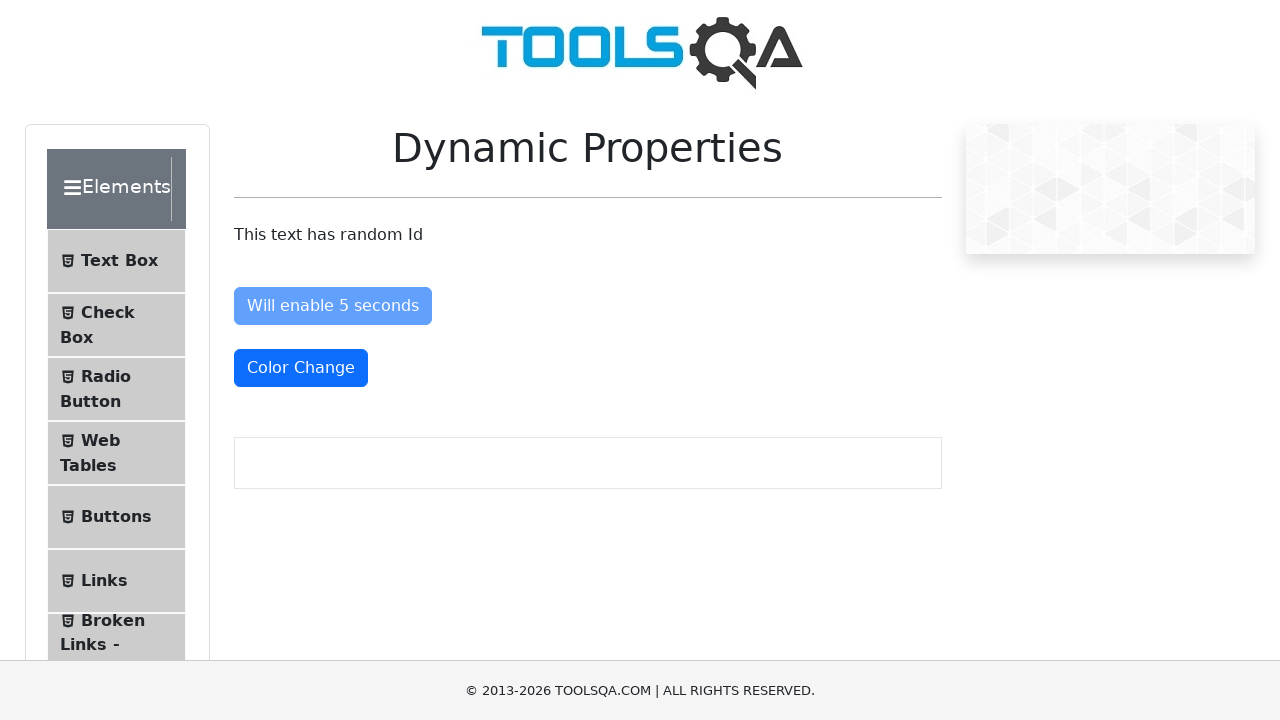

Waited for button to become enabled after 5 seconds
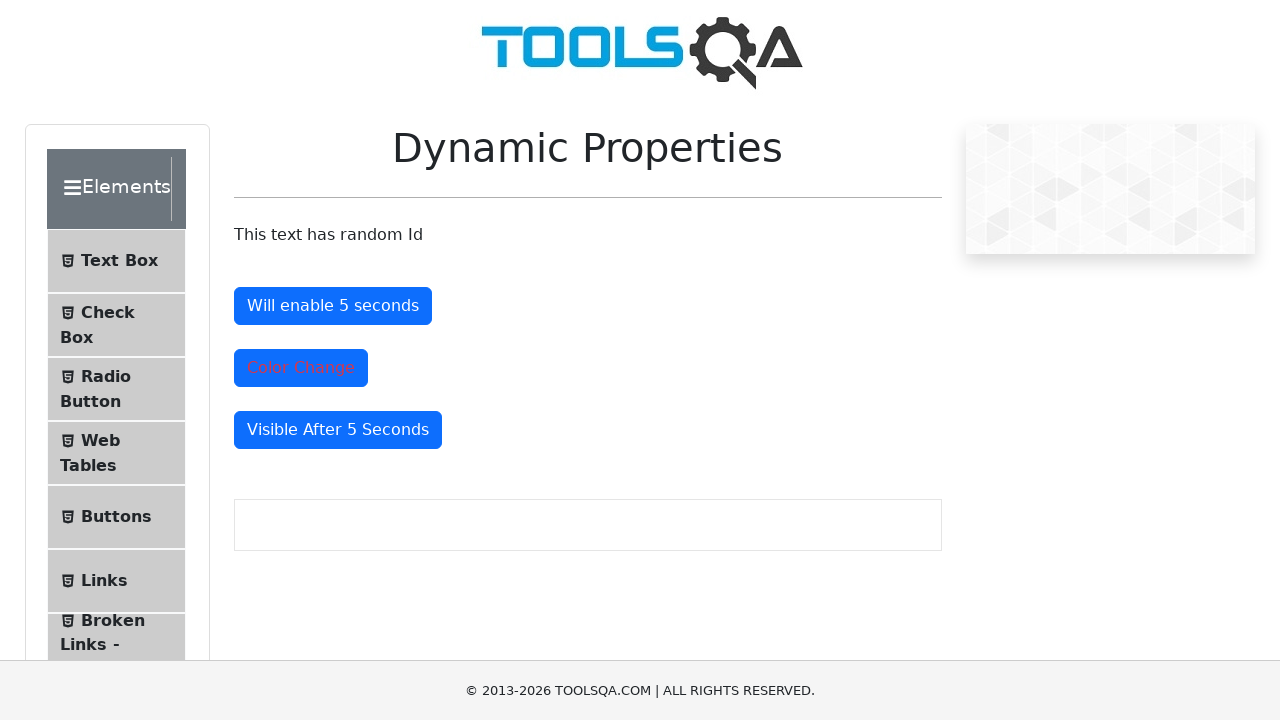

Clicked the enabled button at (333, 306) on #enableAfter
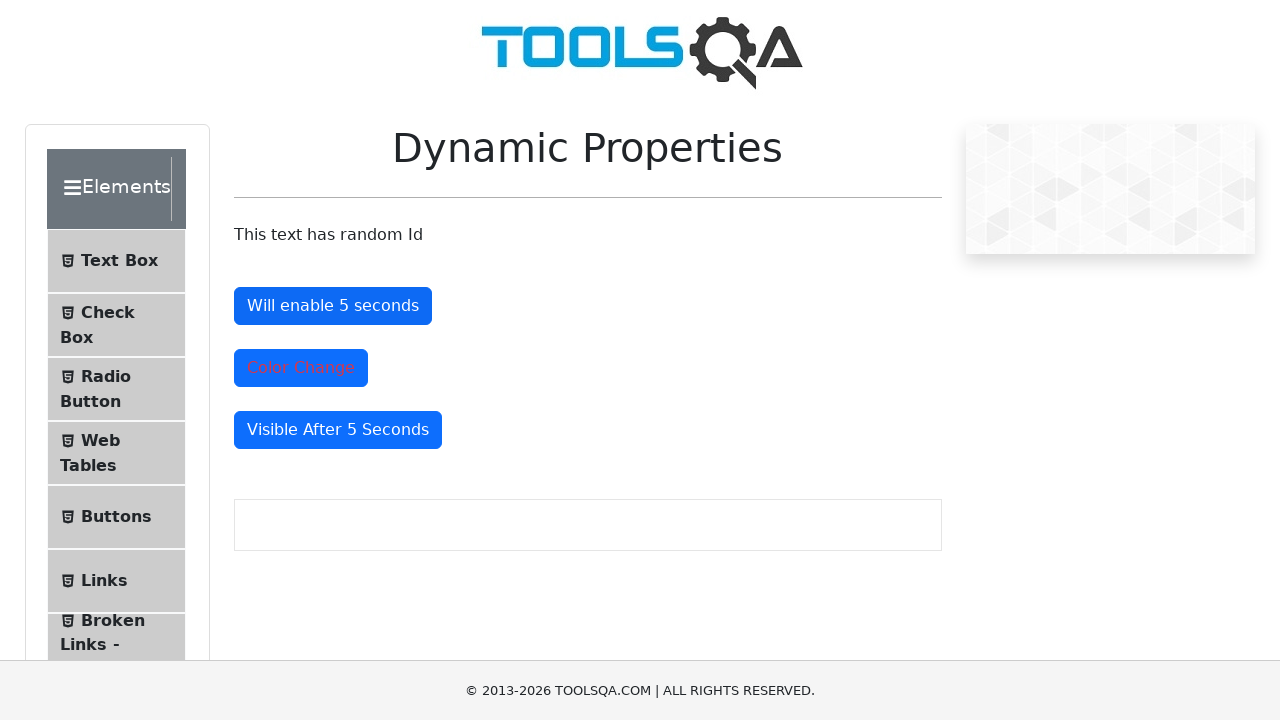

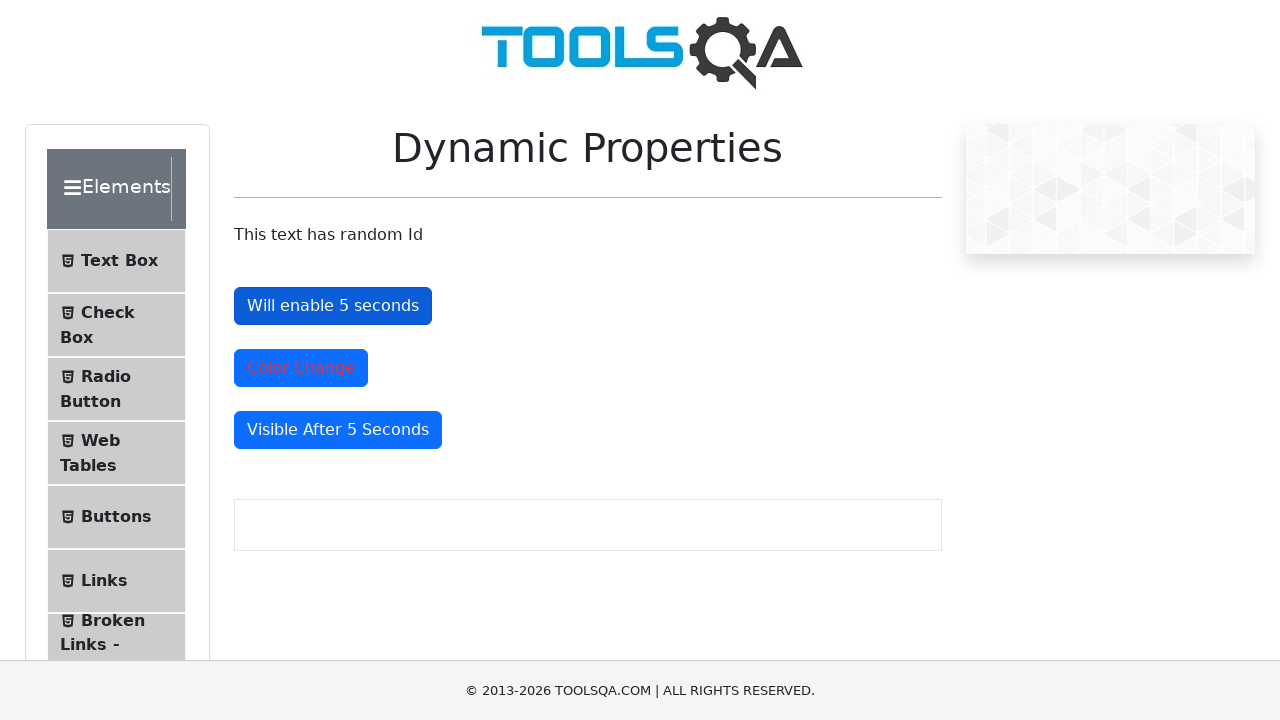